Tests various alert interactions including accepting, dismissing, and entering text in prompt alerts on a demo page

Starting URL: https://leafground.com/alert.xhtml

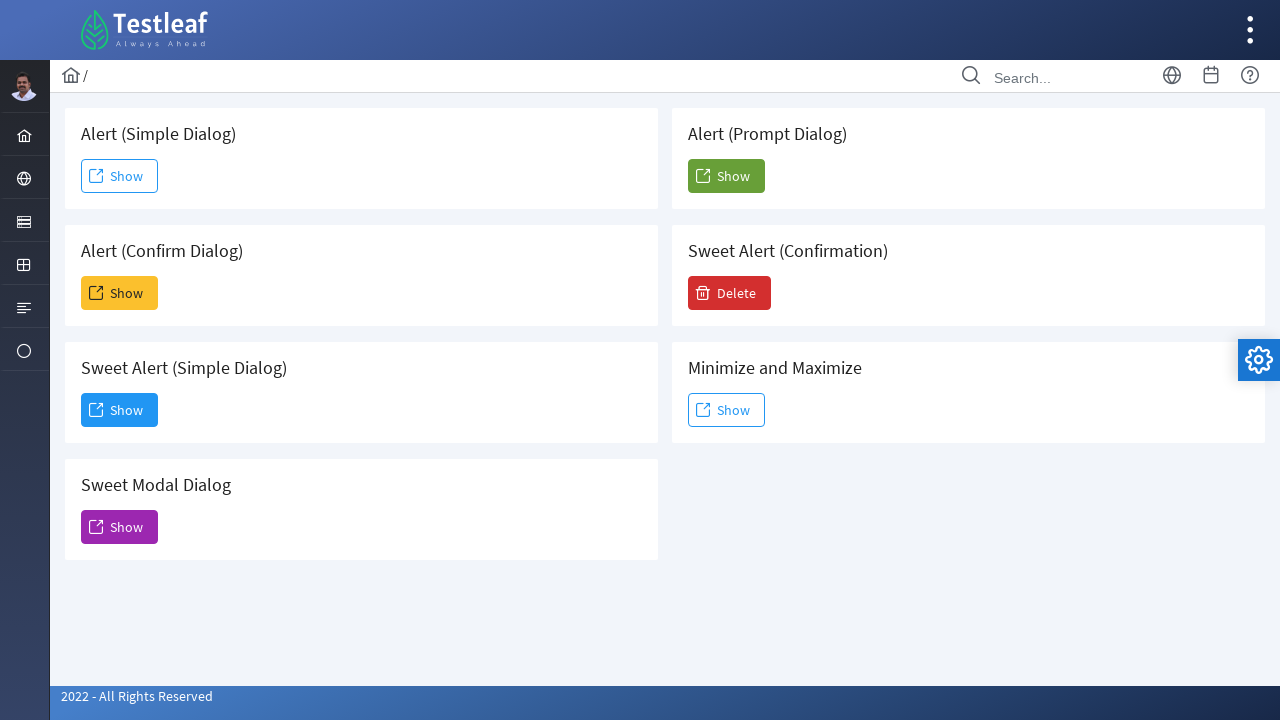

Clicked button to show simple alert at (120, 176) on button#j_idt88\:j_idt91
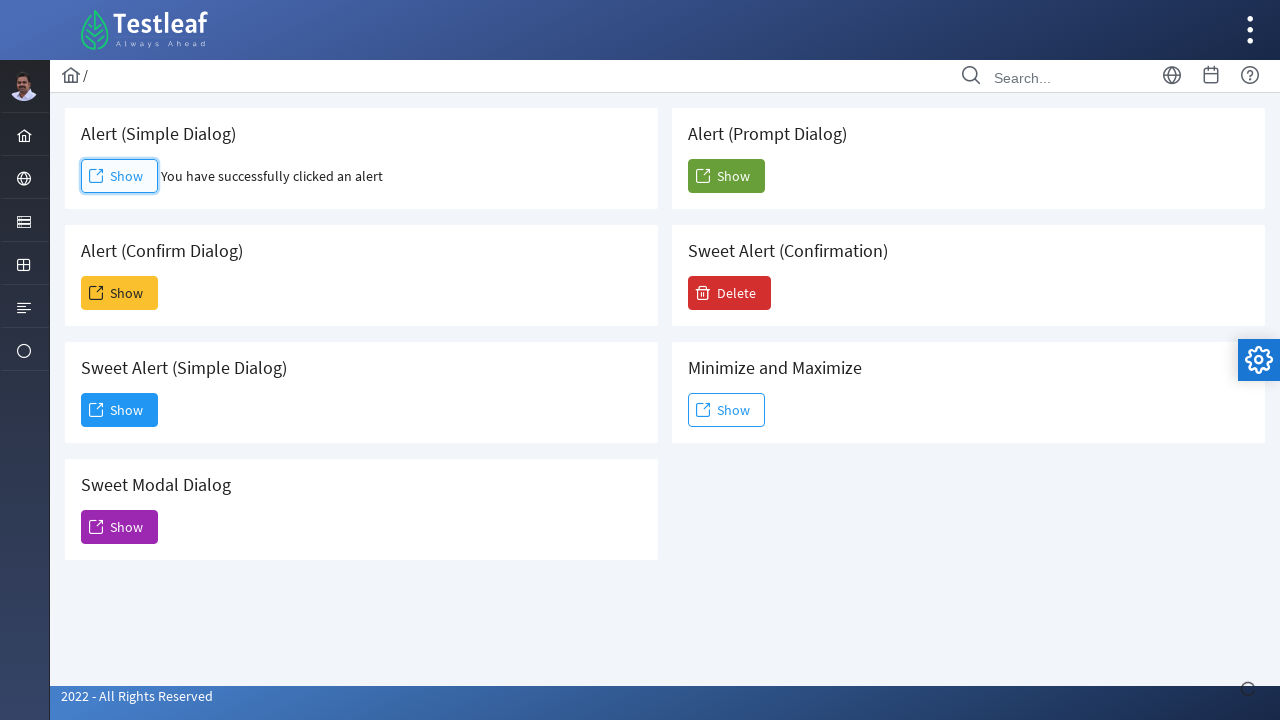

Accepted simple alert dialog
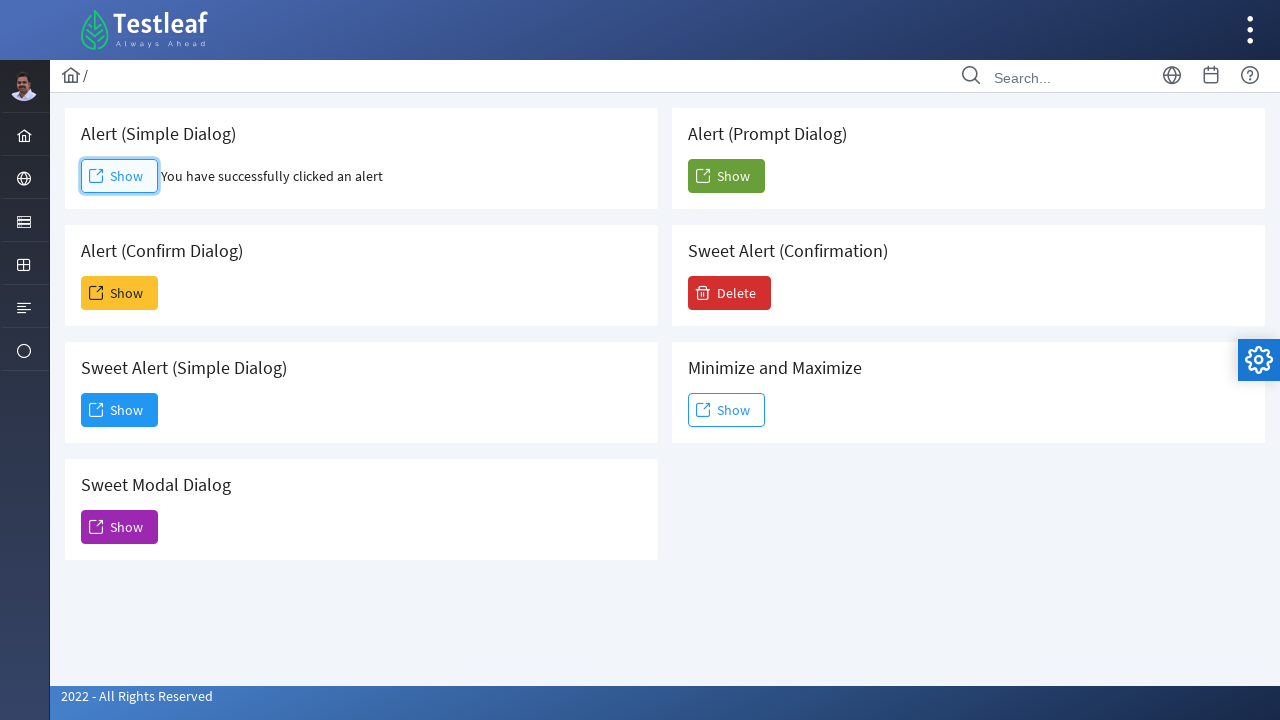

Clicked button to show confirm alert at (120, 293) on button#j_idt88\:j_idt93
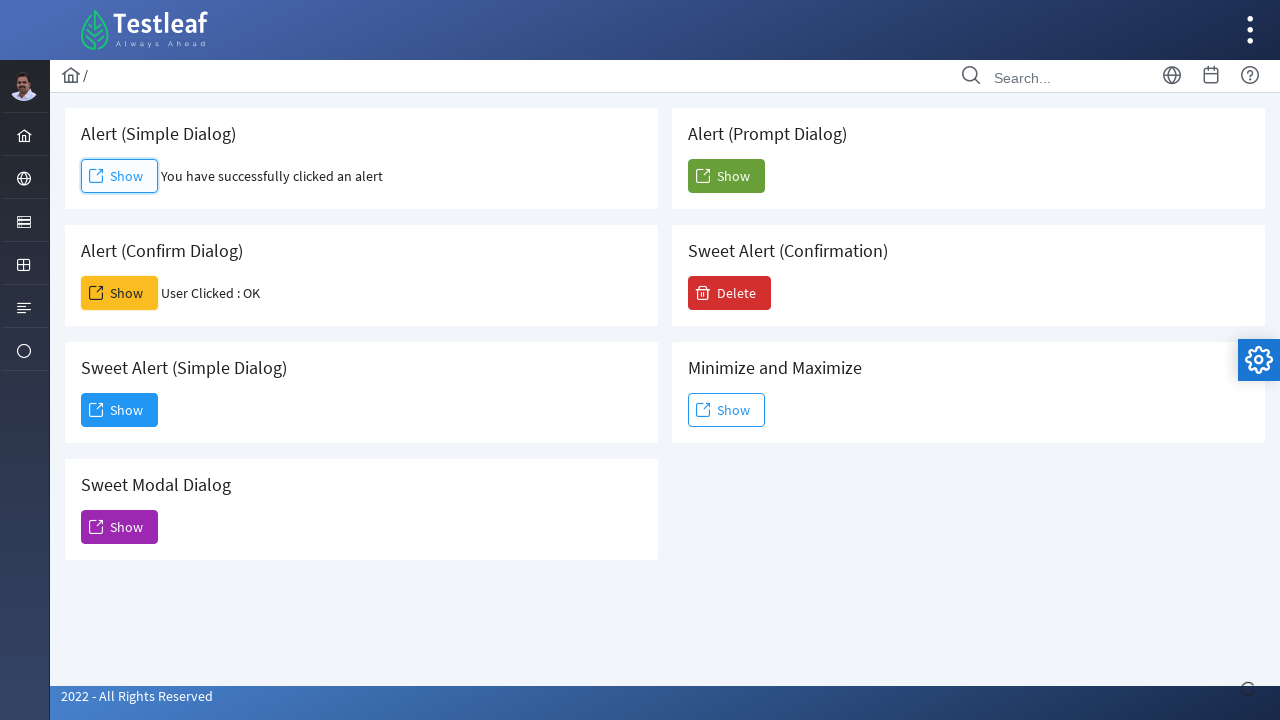

Clicked button to show confirm alert again at (120, 293) on button#j_idt88\:j_idt93
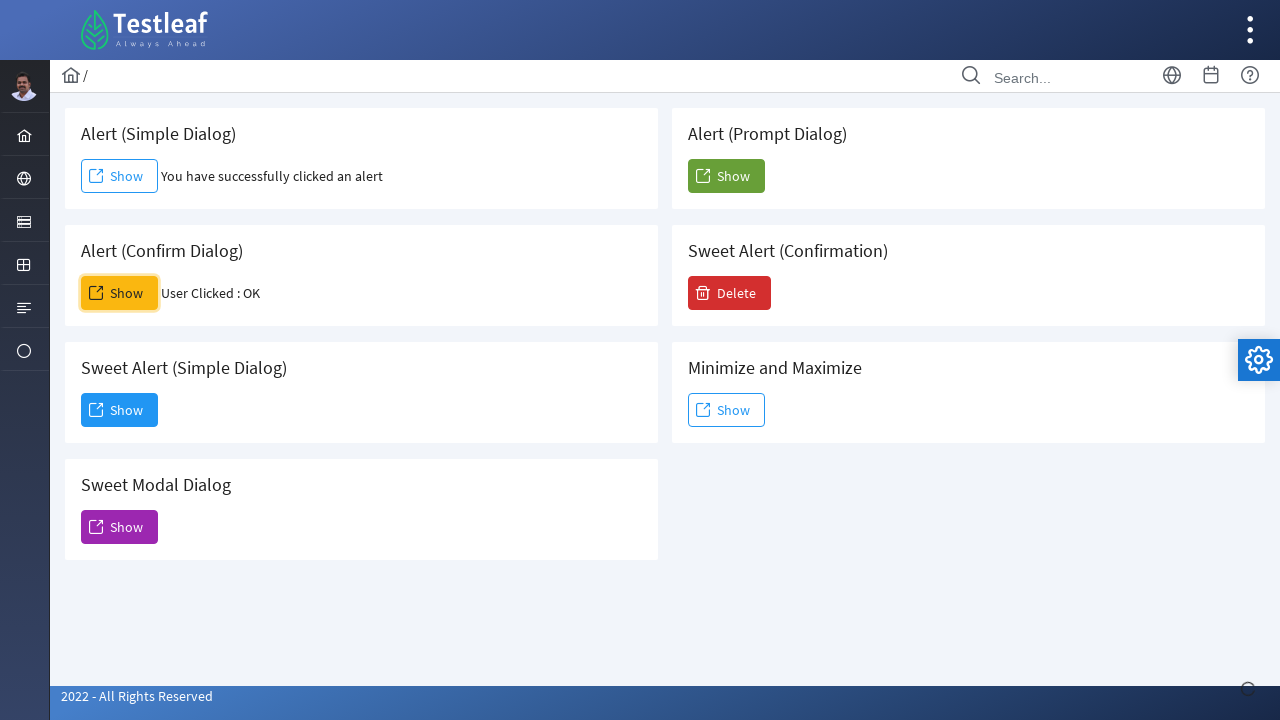

Dismissed confirm alert dialog
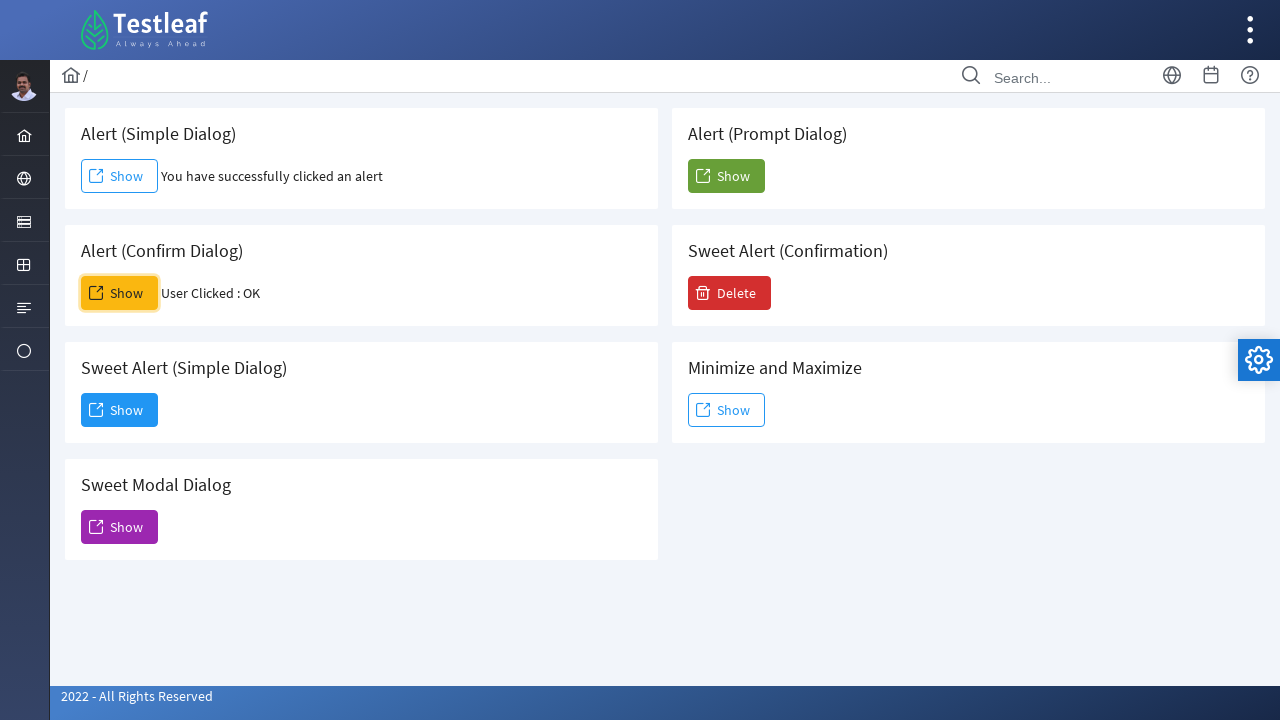

Located result element
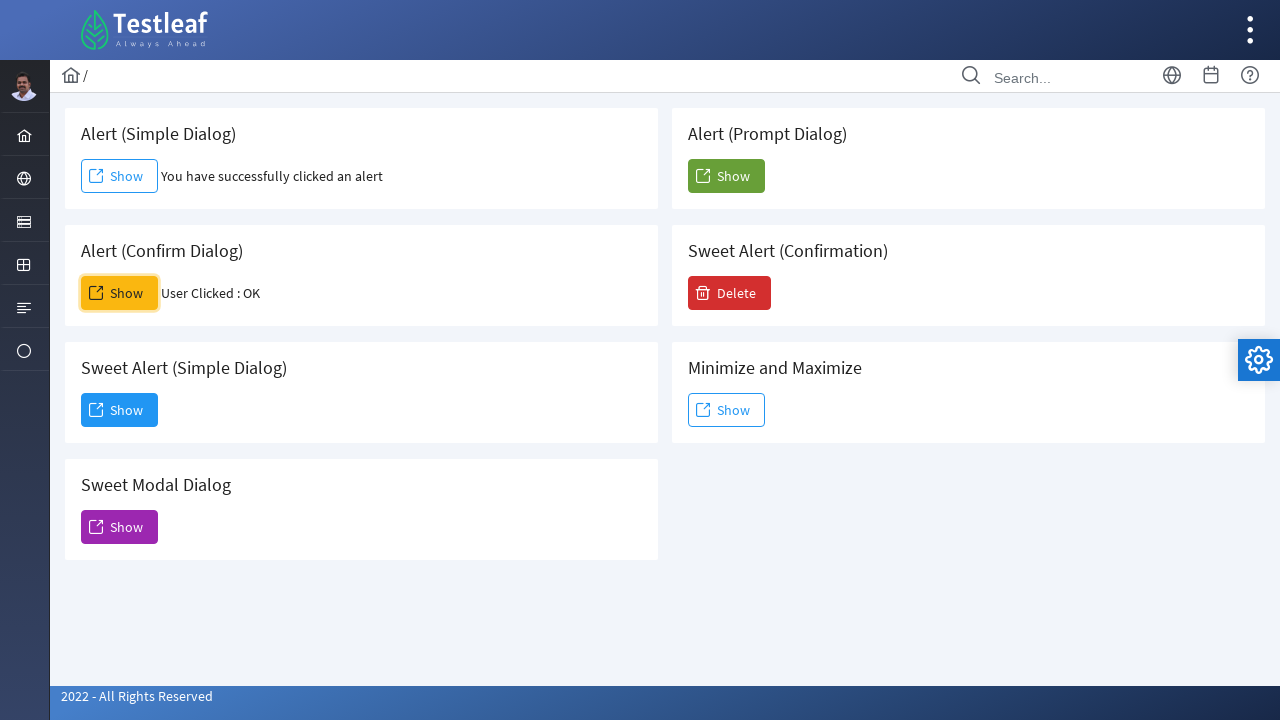

Retrieved result text: User Clicked : OK
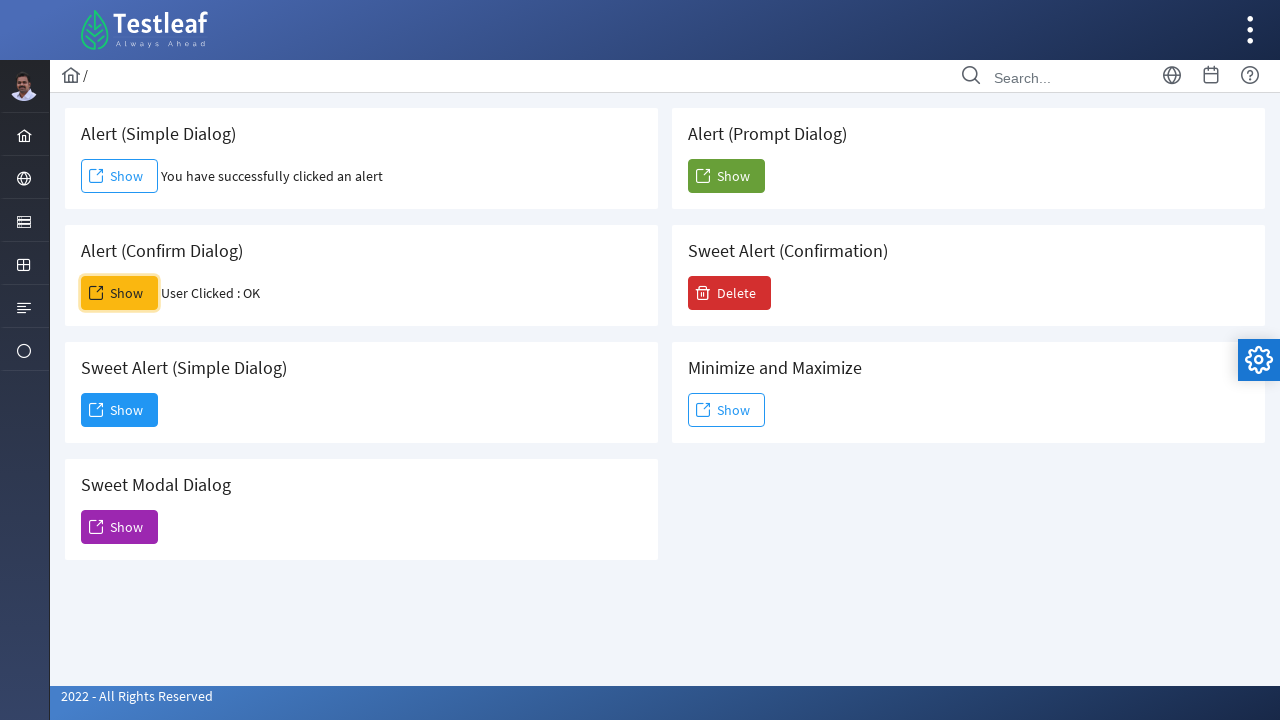

Clicked another alert button at (120, 410) on button#j_idt88\:j_idt95
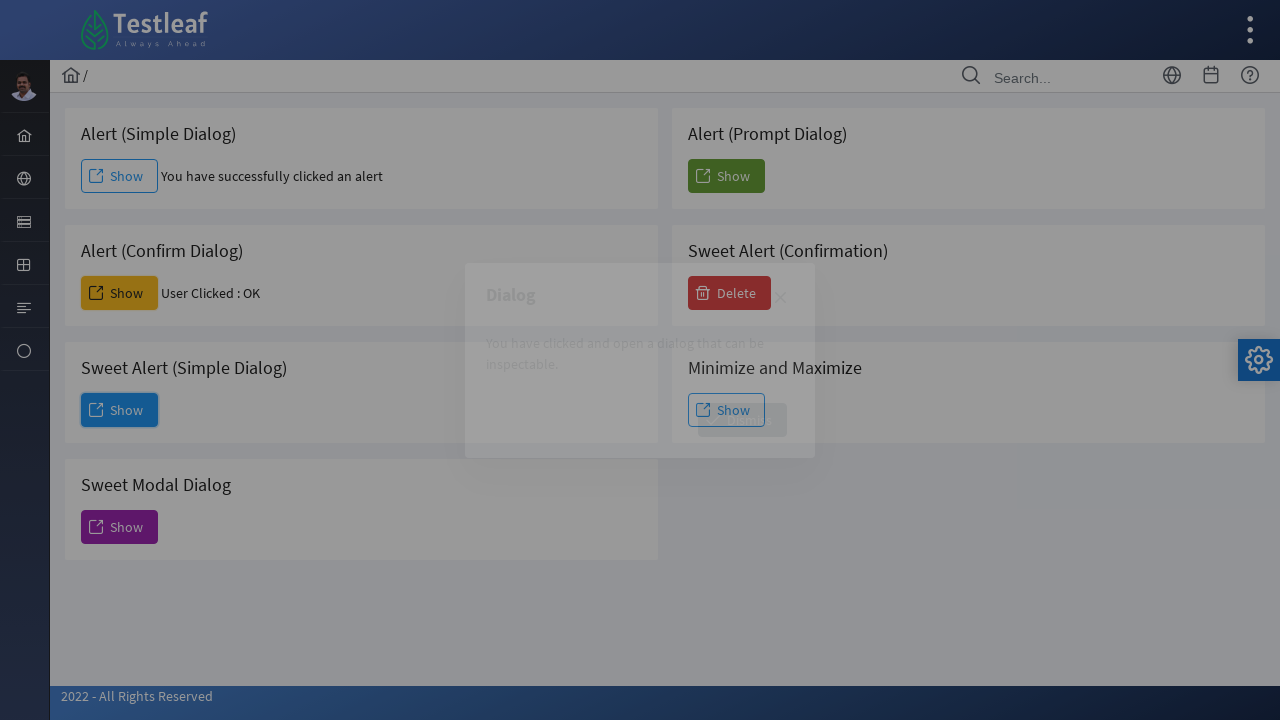

Clicked sweet alert button at (742, 420) on button#j_idt88\:j_idt98
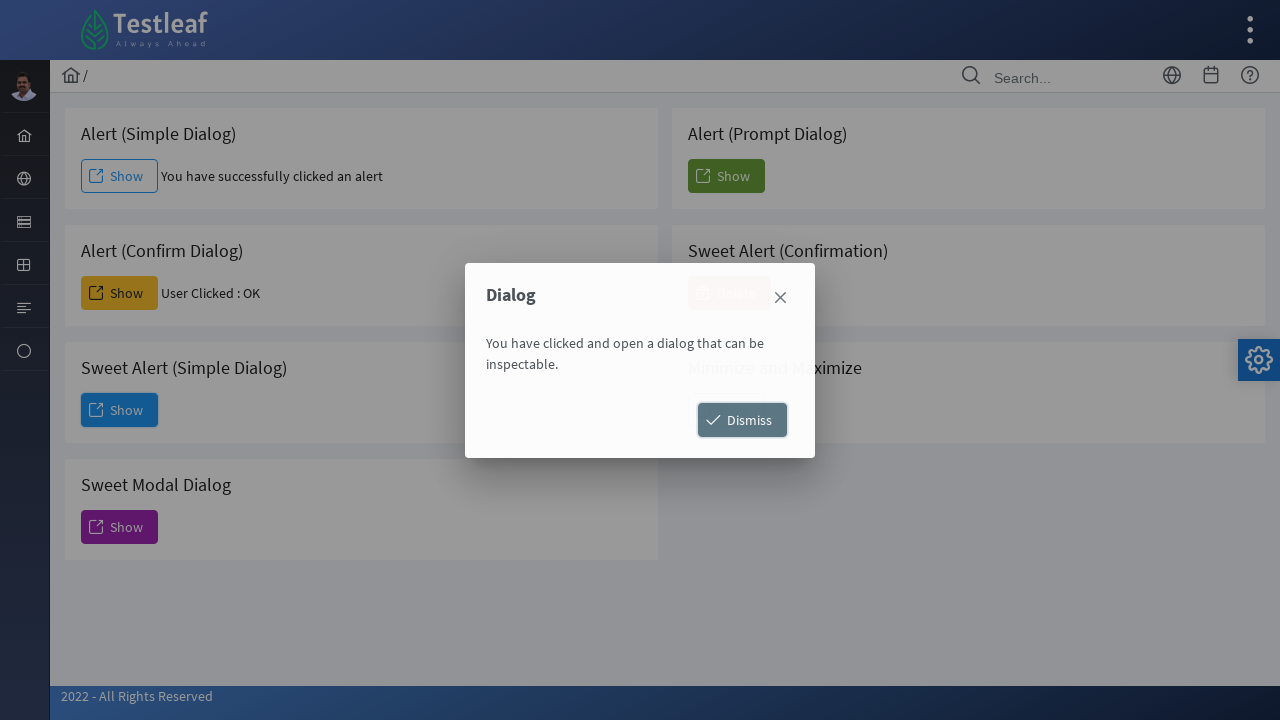

Clicked button to show prompt alert at (726, 176) on button#j_idt88\:j_idt104
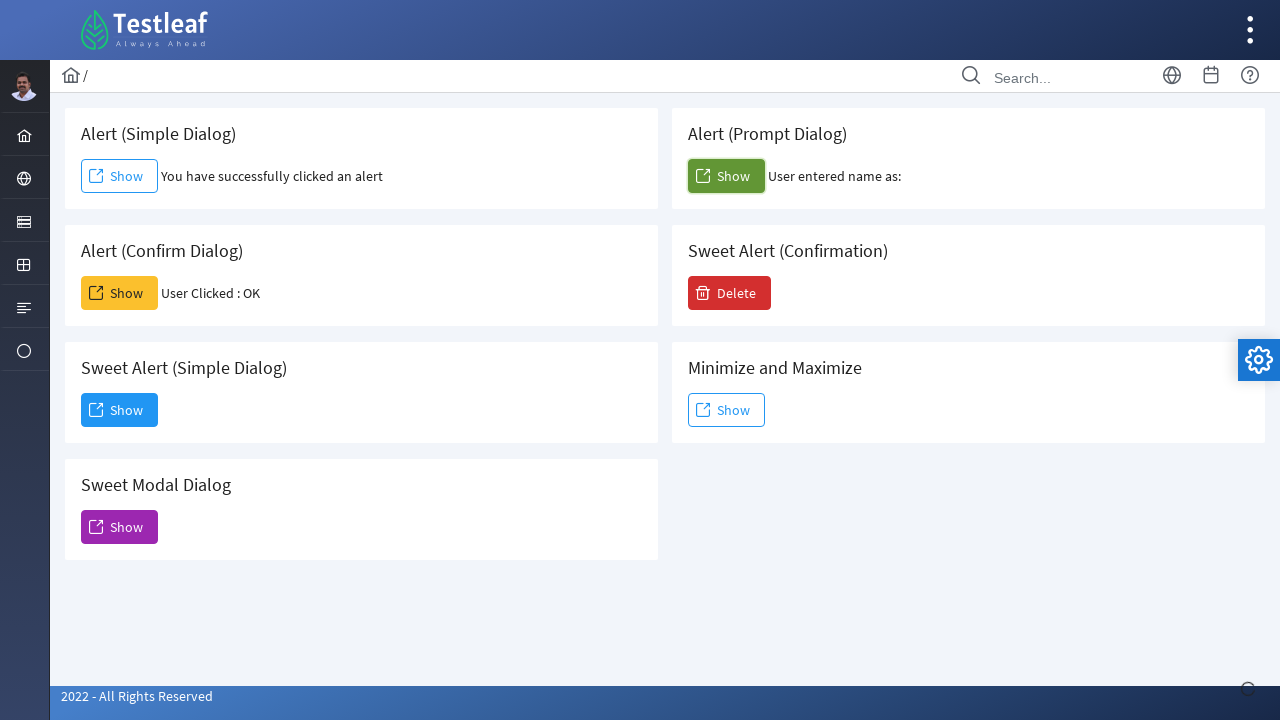

Accepted prompt alert and entered text 'sreedhar varma'
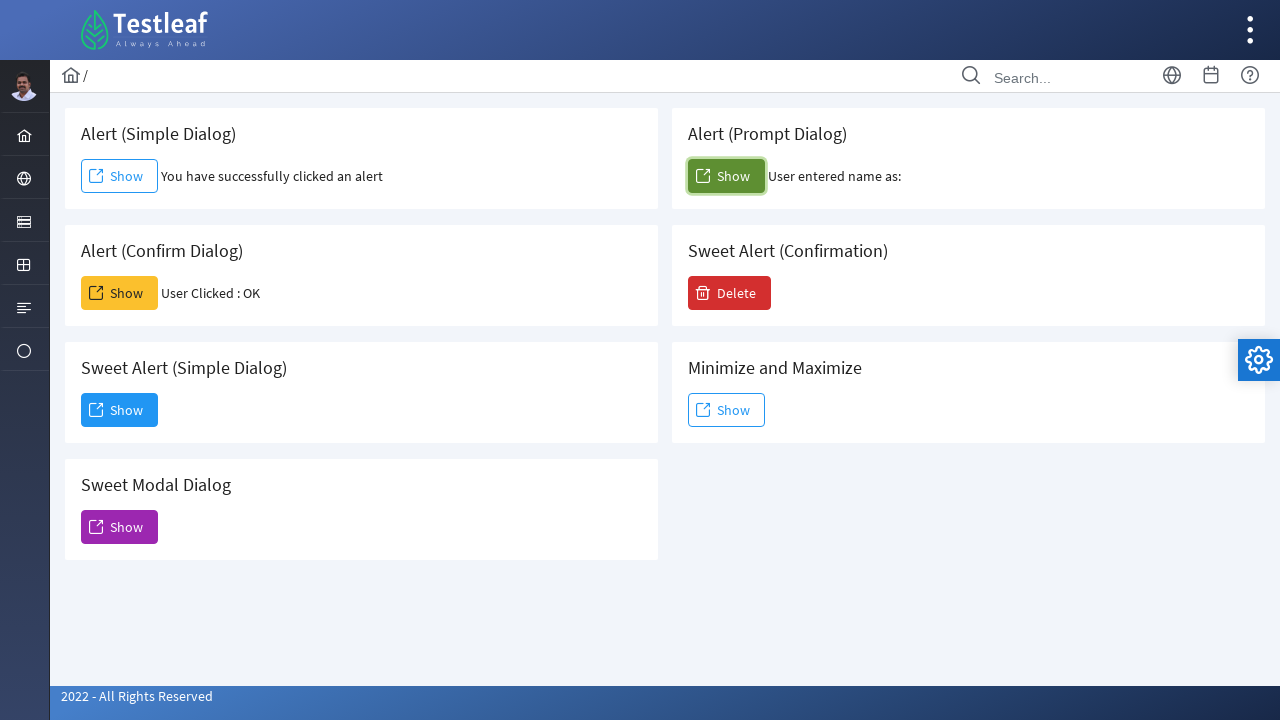

Retrieved confirmation result: User entered name as: 
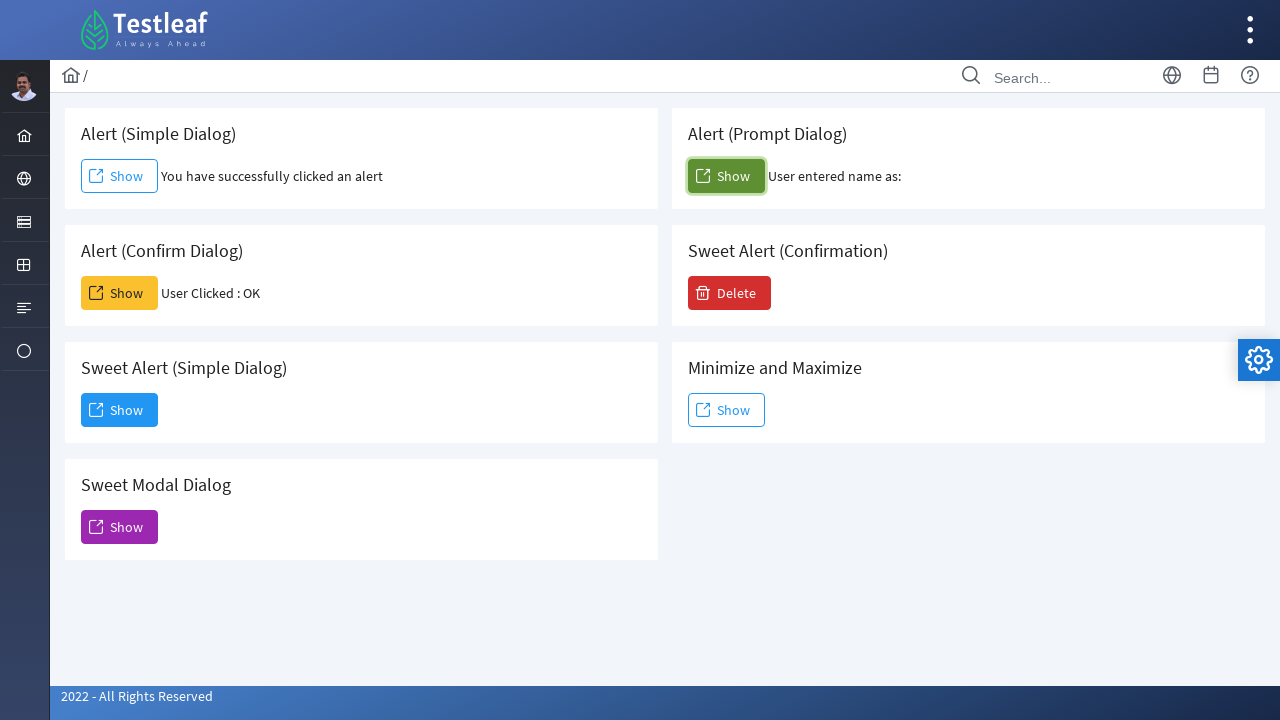

Clicked another alert button at (730, 293) on button#j_idt88\:j_idt106
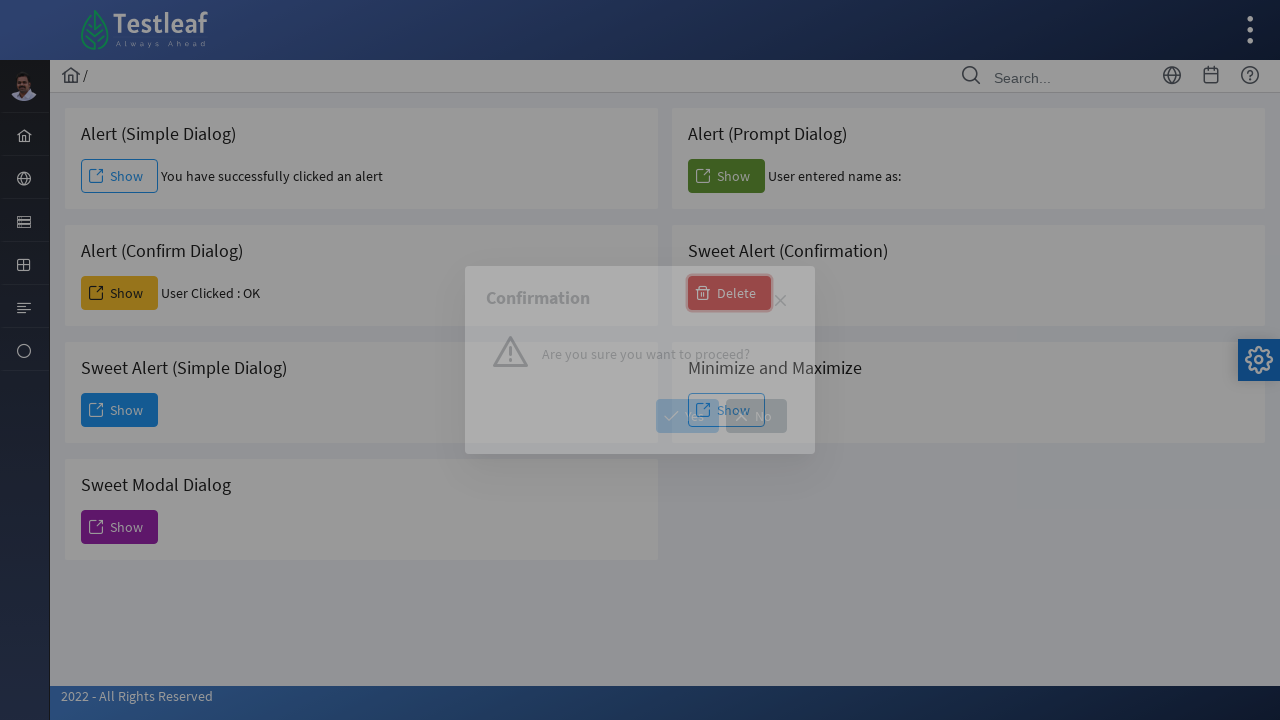

Waited 1000ms for alert to complete
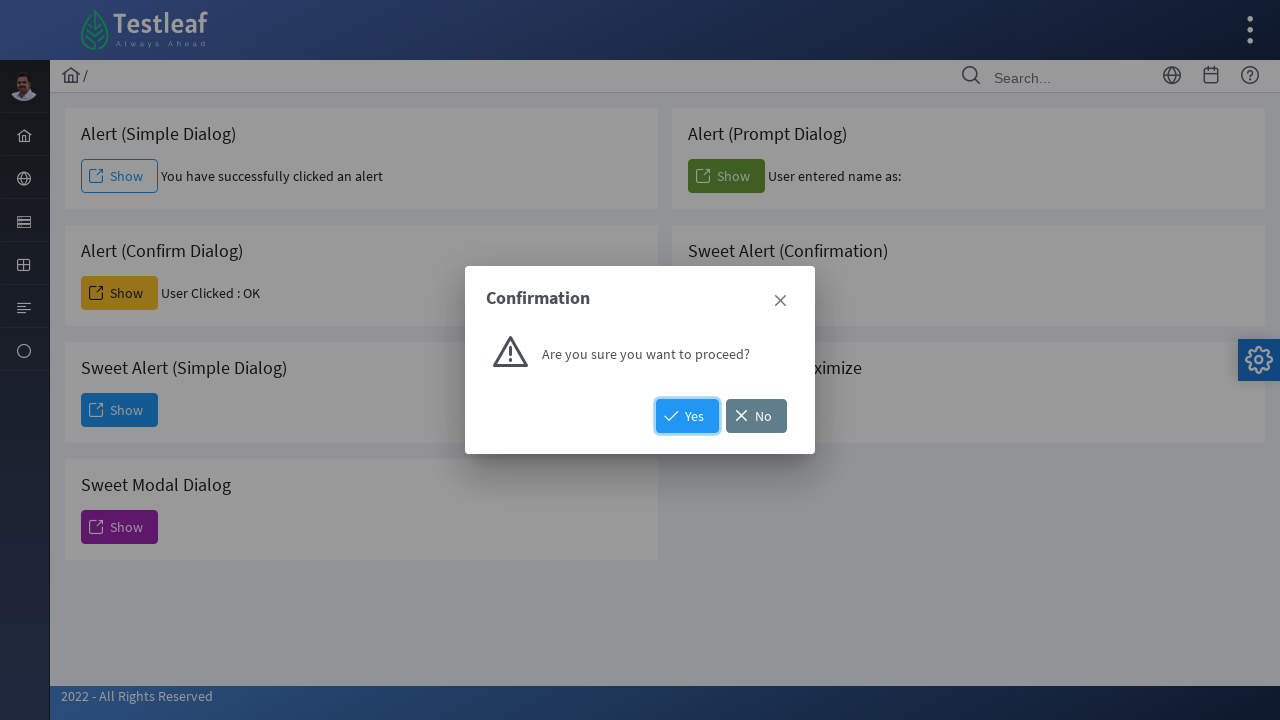

Clicked minimize/maximize button at (756, 416) on button#j_idt88\:j_idt109
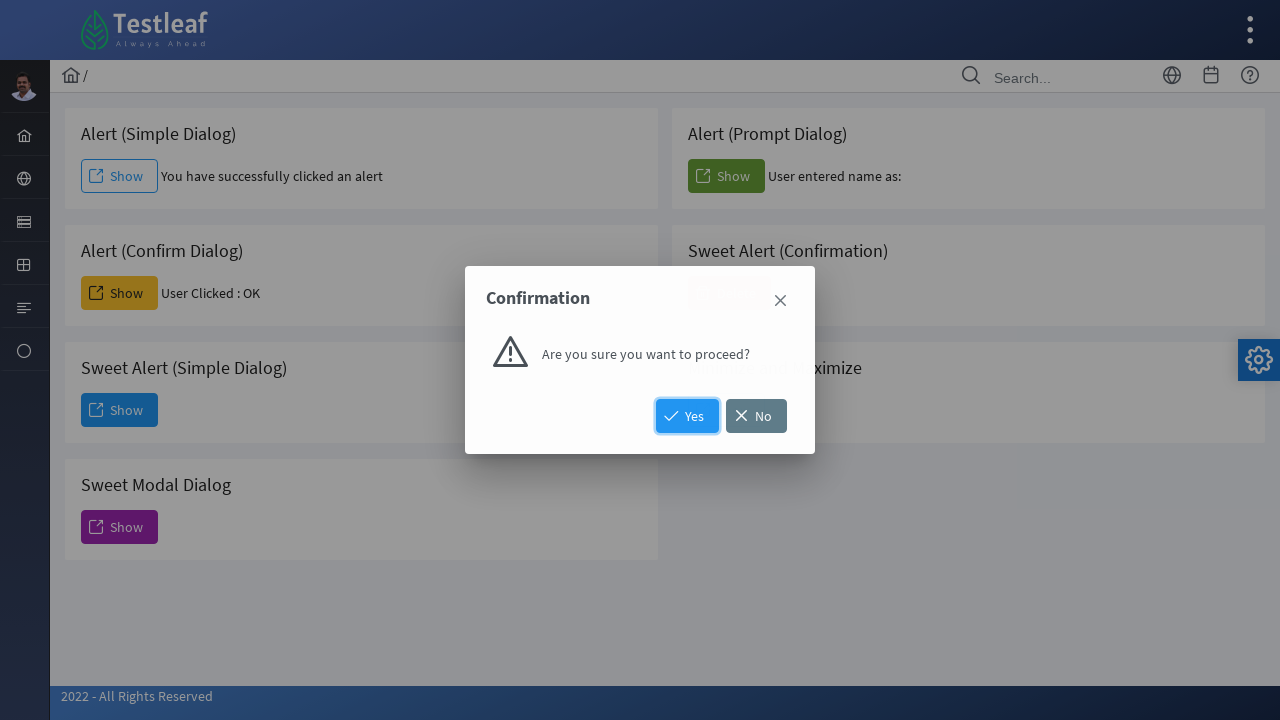

Clicked modal dialog button at (120, 527) on button#j_idt88\:j_idt100
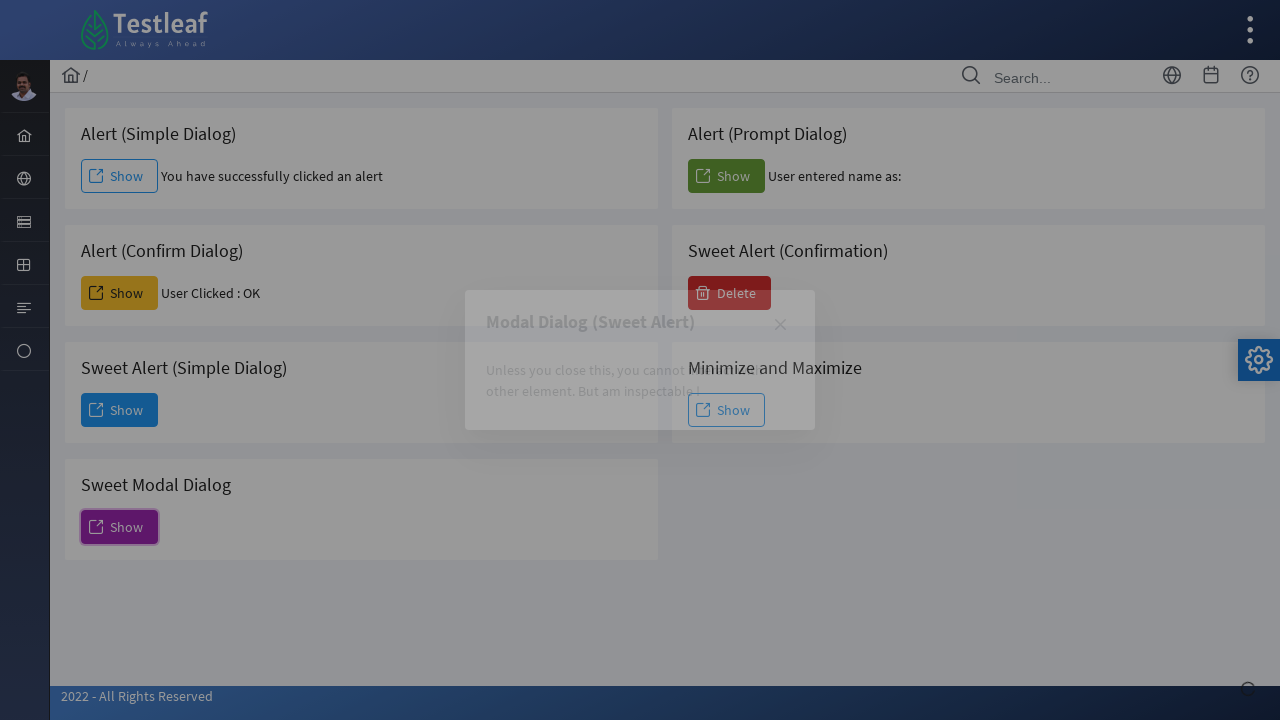

Waited 2000ms for modal dialog to appear
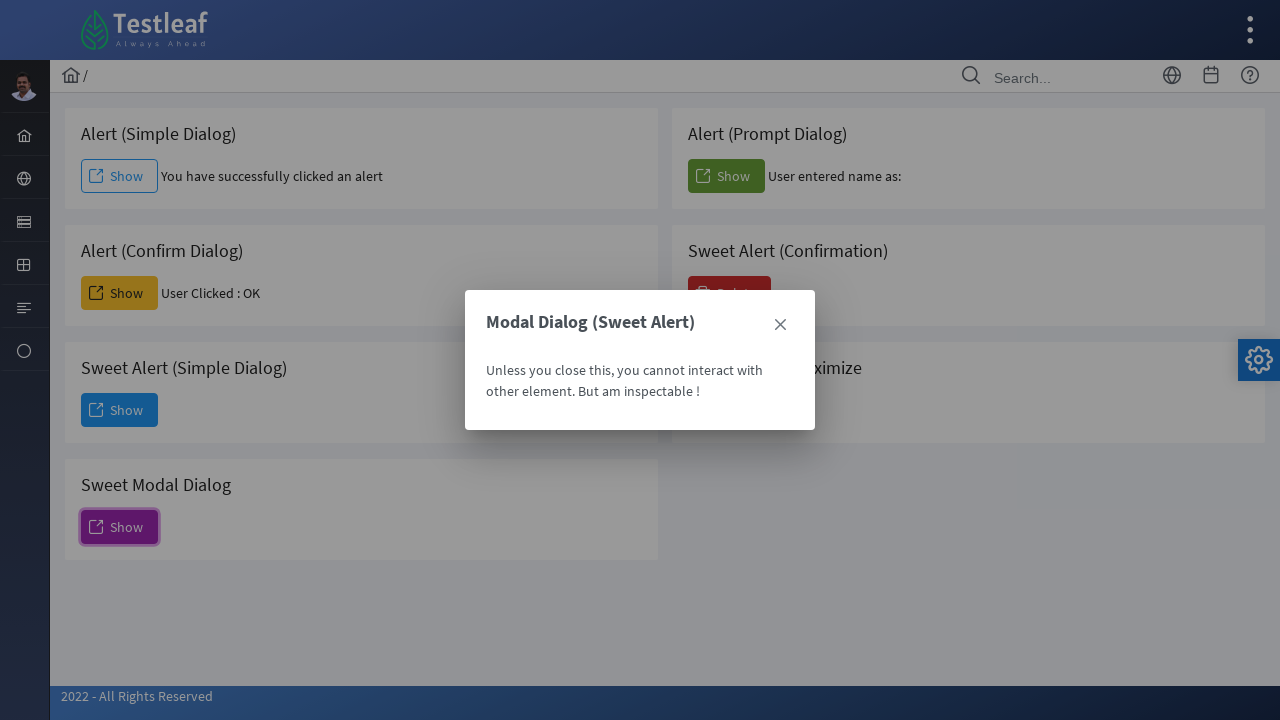

Clicked close button to close modal dialog at (780, 325) on (//span[@class='ui-icon ui-icon-closethick'])[2]
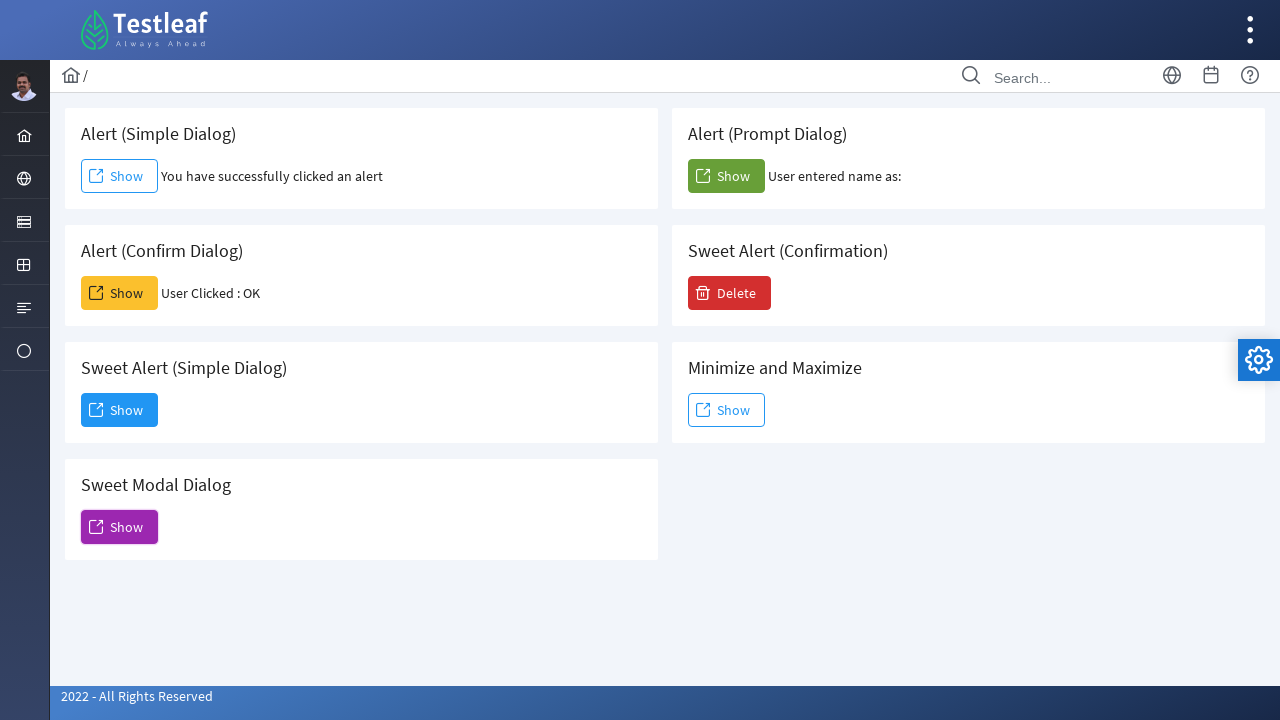

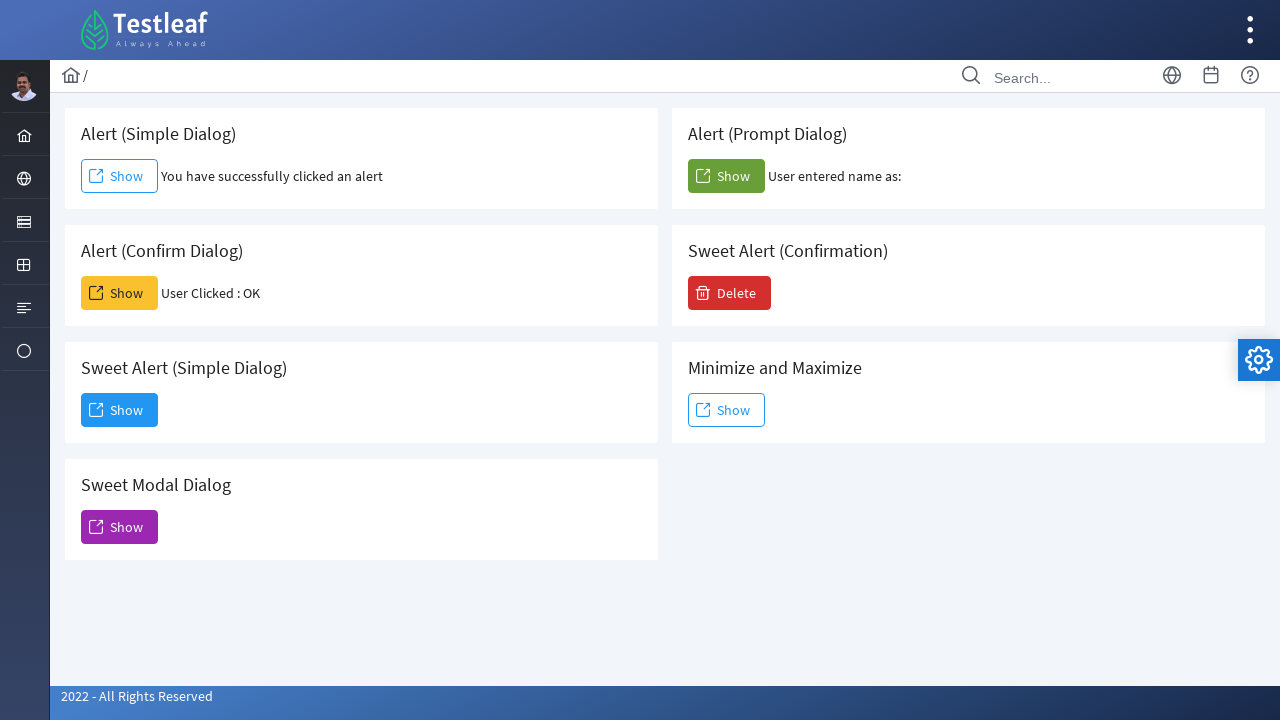